Tests CSS locator functionality on a text box form by locating input elements using various CSS selector strategies (tag, attribute, and ID selectors)

Starting URL: https://demoqa.com/text-box

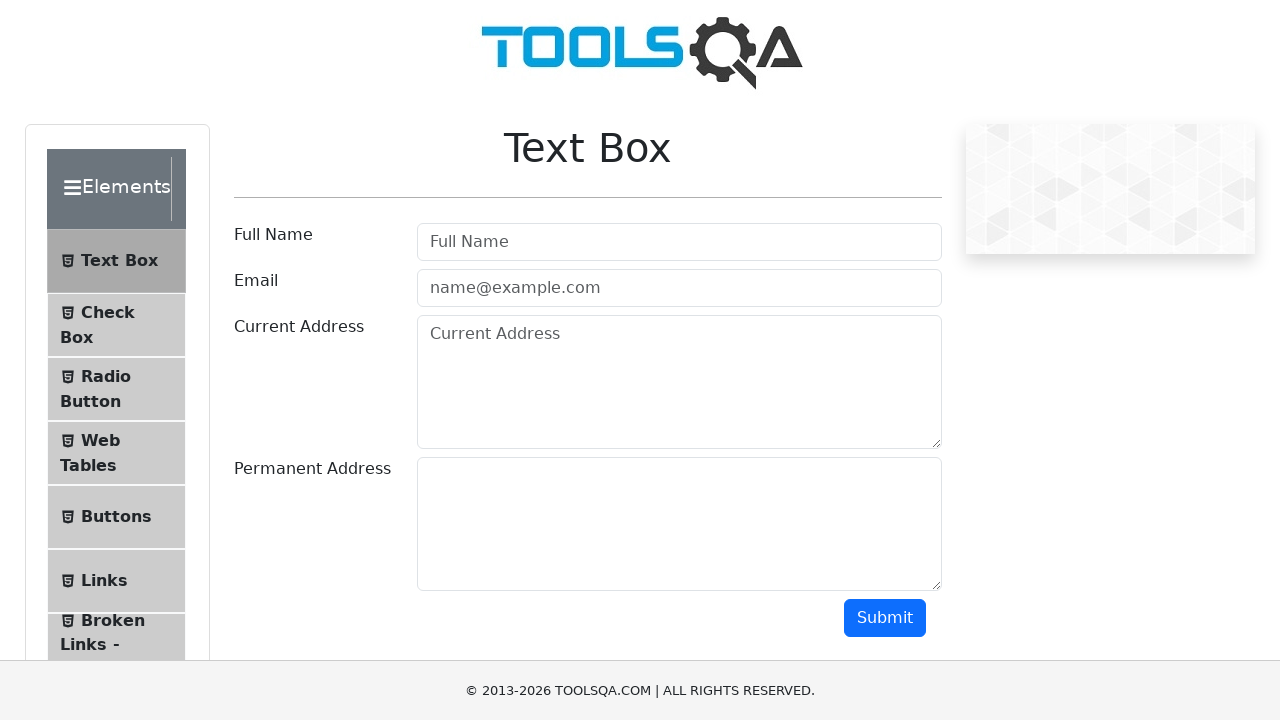

Navigated to DemoQA text box form page
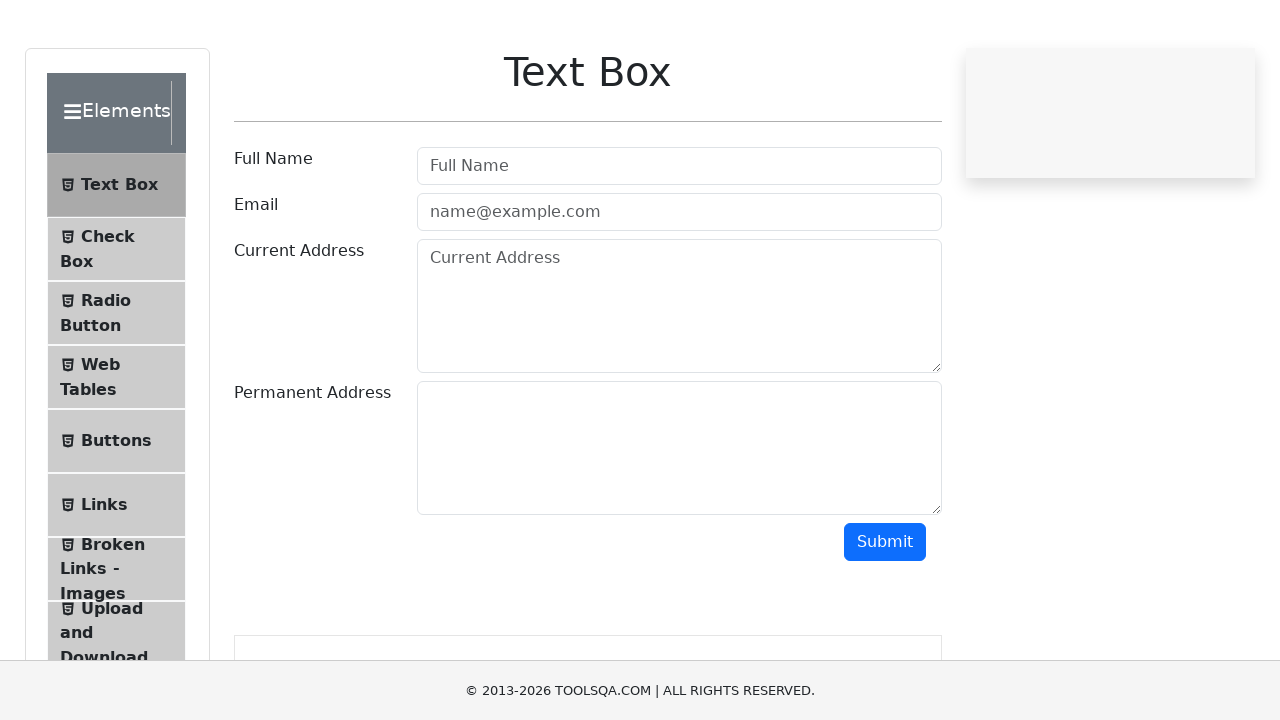

Located first input element using tag selector
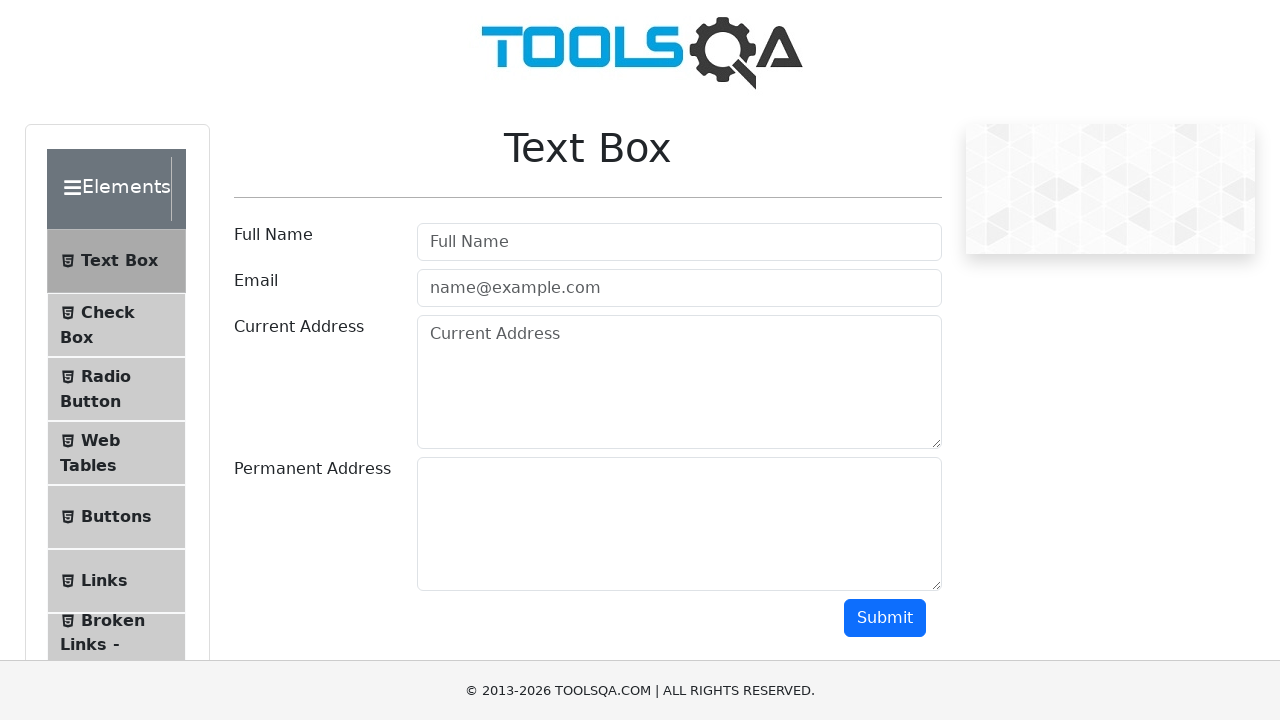

First input element is visible and ready
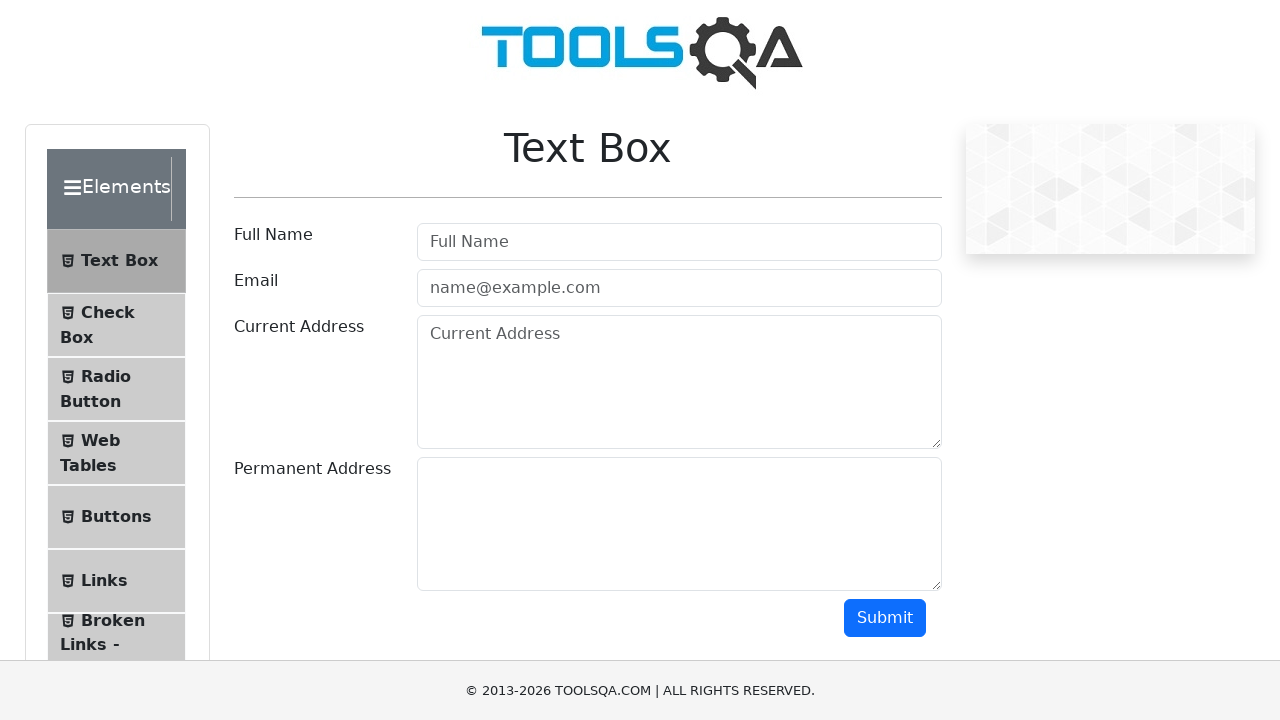

Located email input element using attribute selector
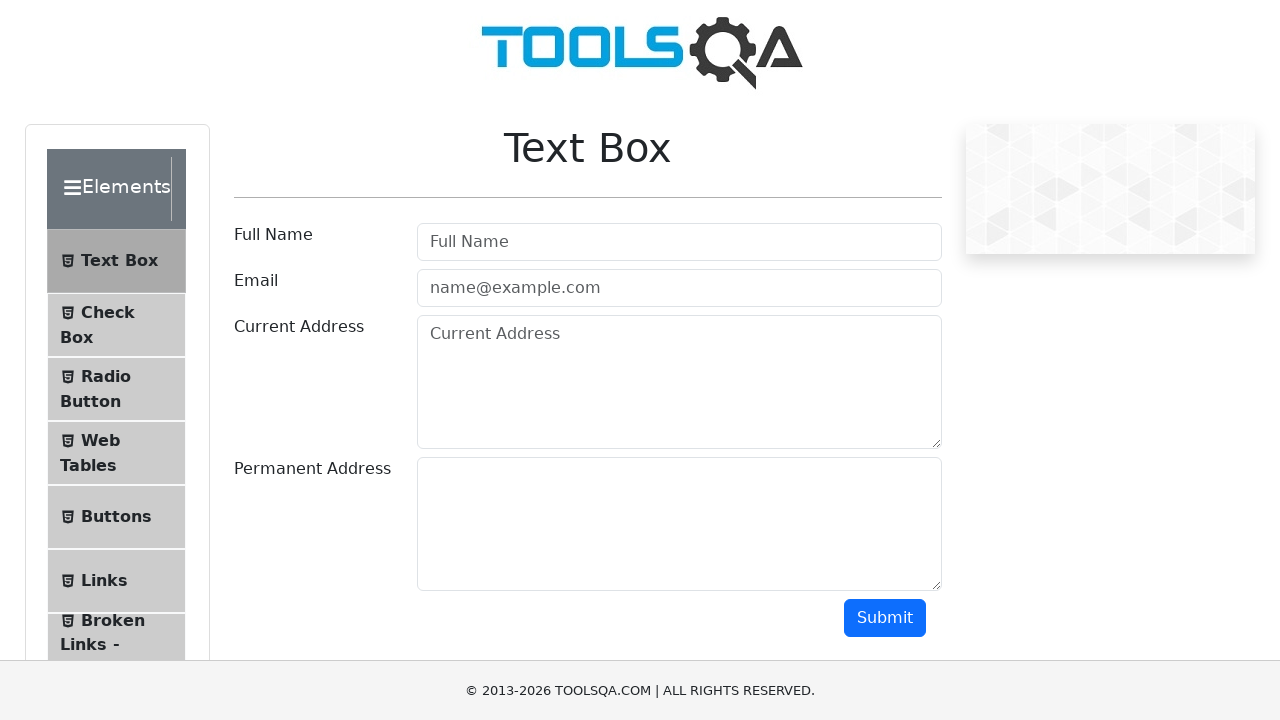

Email input element is visible and ready
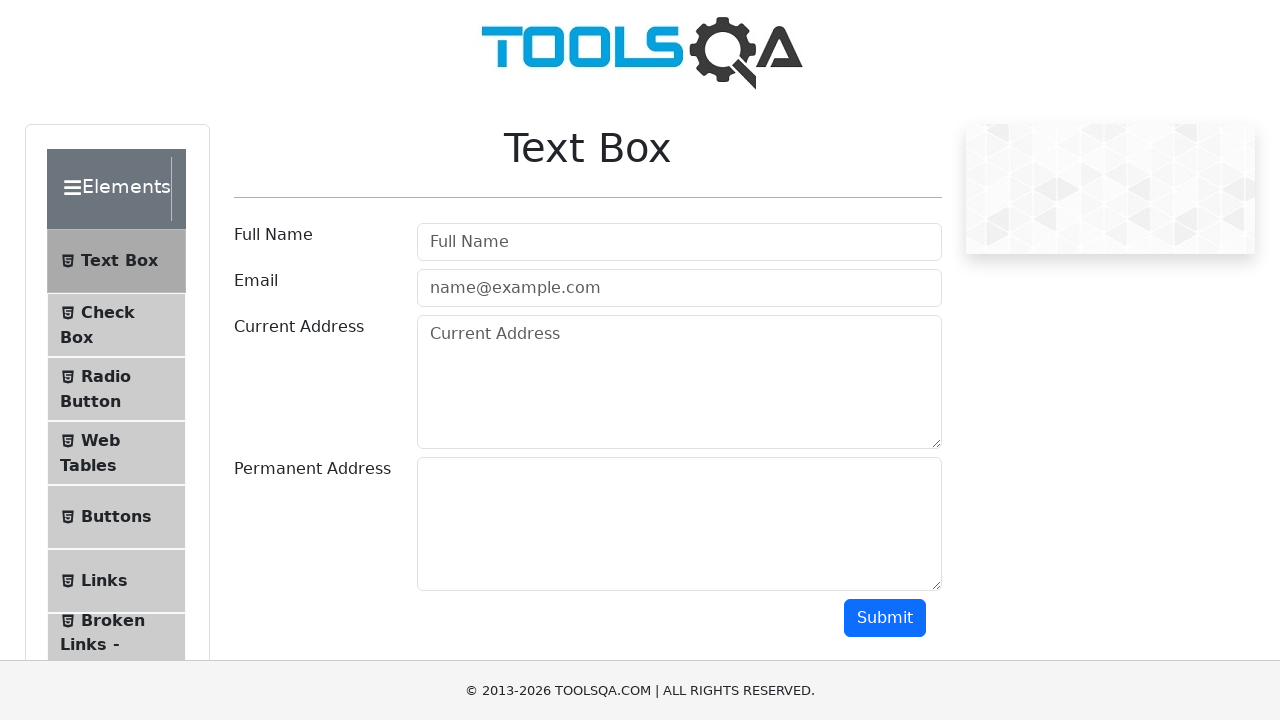

Located current address textarea using ID selector
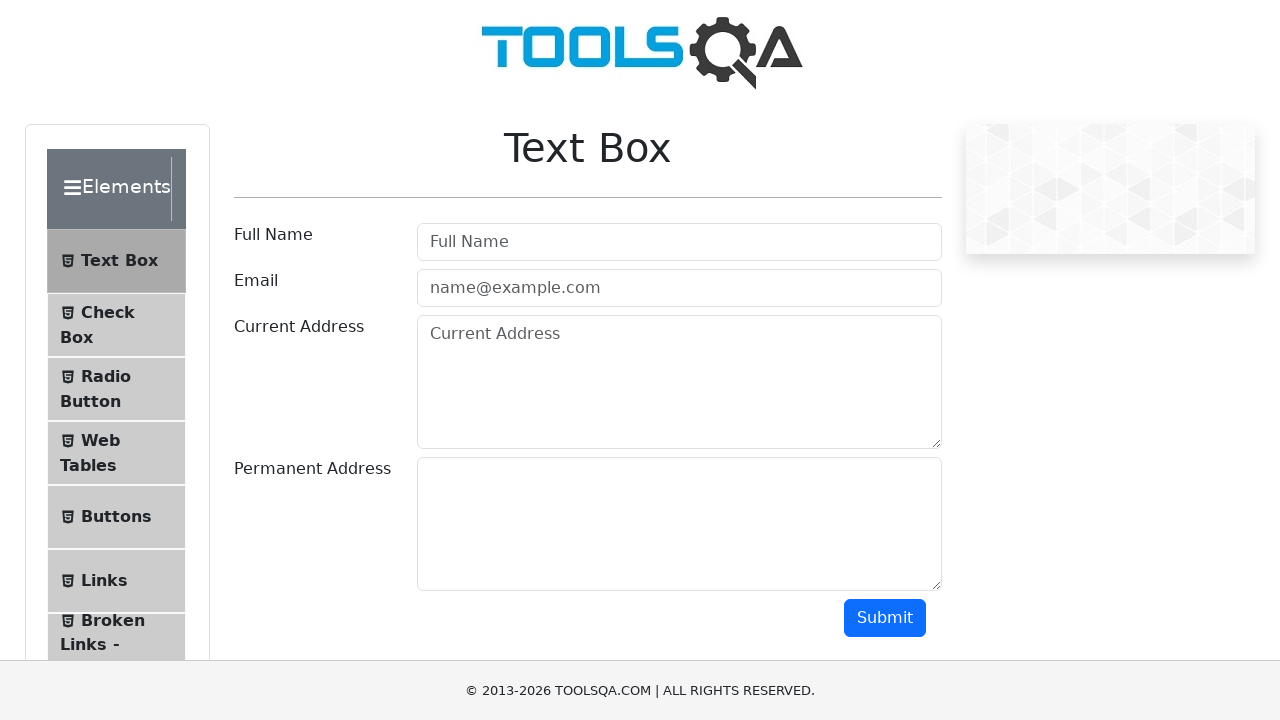

Current address textarea is visible and ready
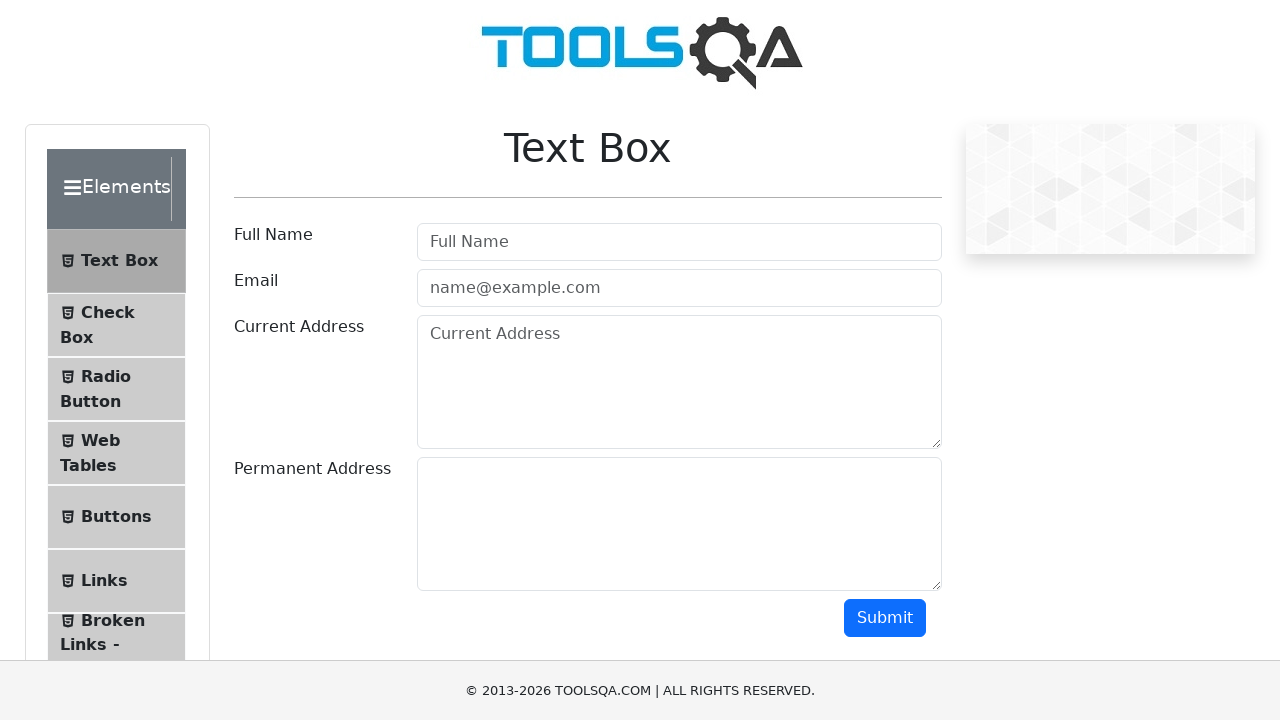

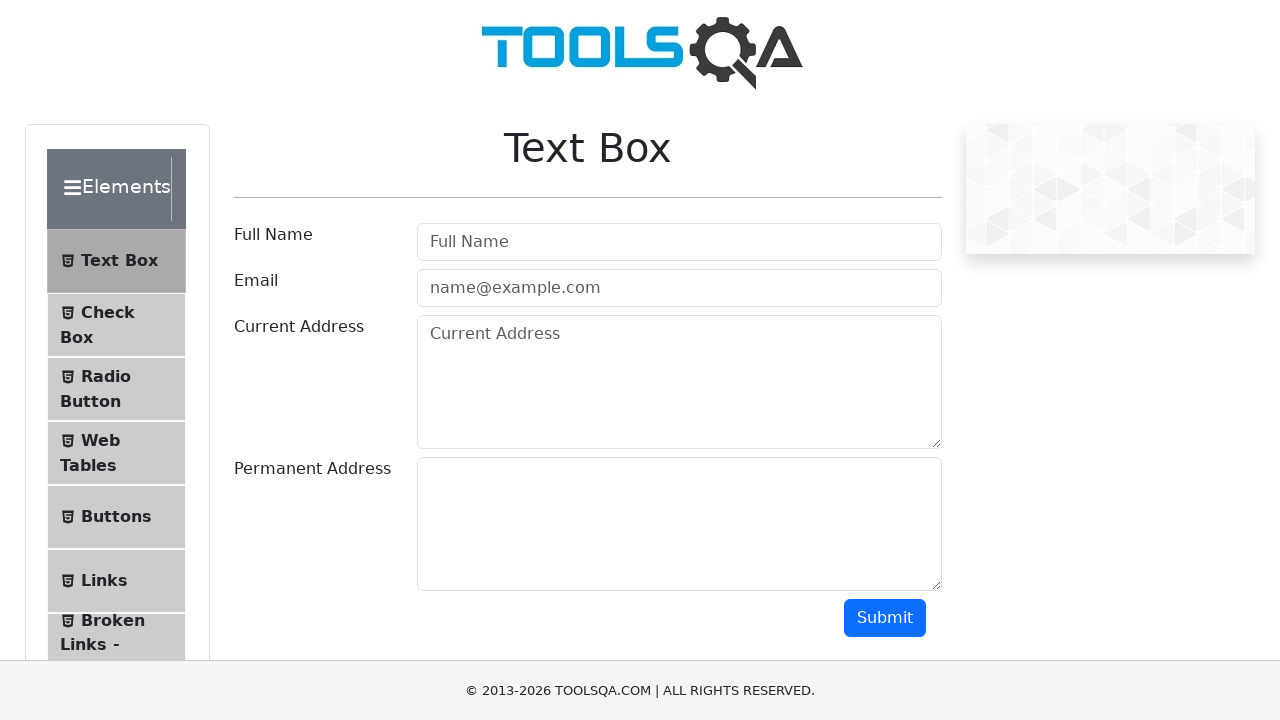